Navigates to the Docker website homepage. This is a basic visual testing setup that only loads the page without performing any additional actions.

Starting URL: https://docker.com

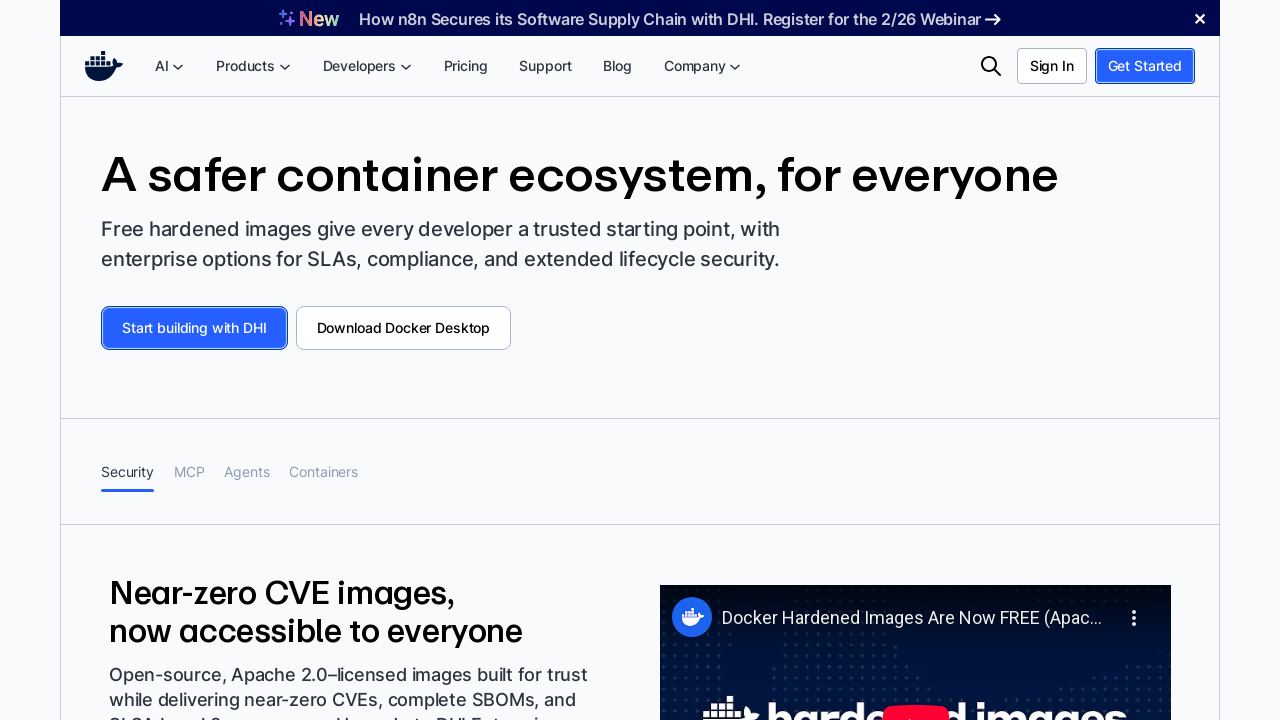

Navigated to Docker homepage and waited for DOM content to load
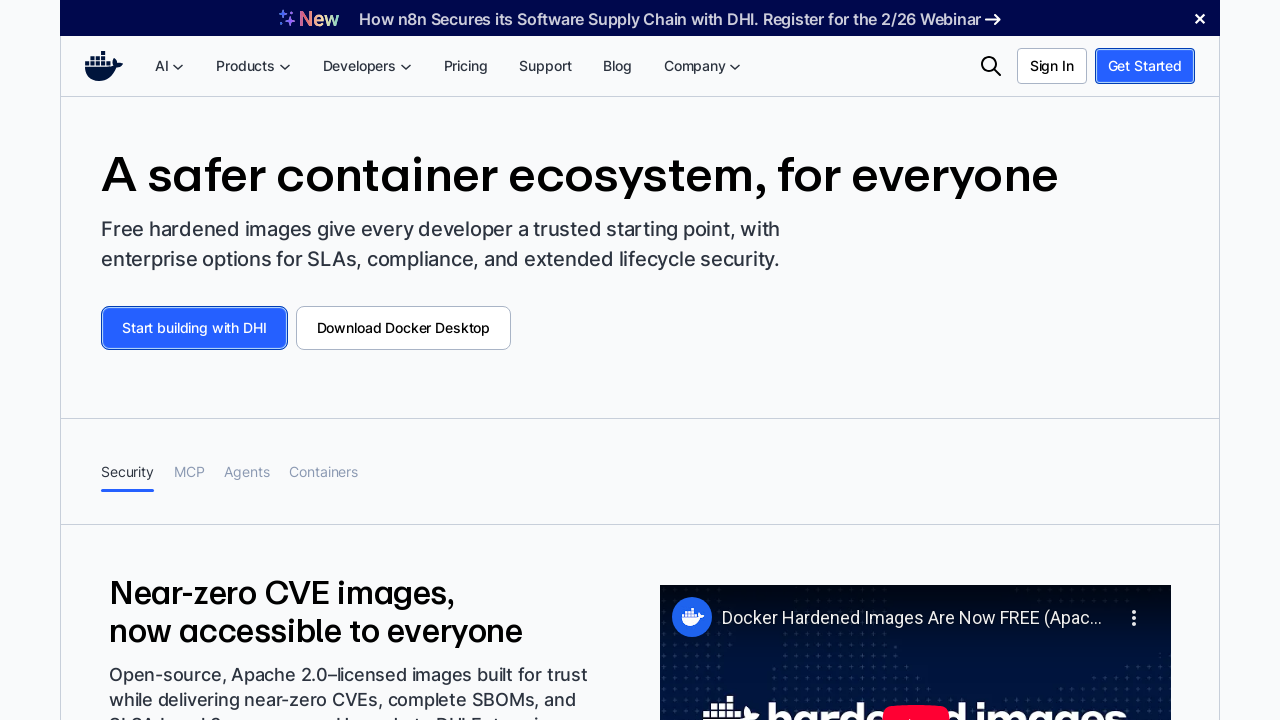

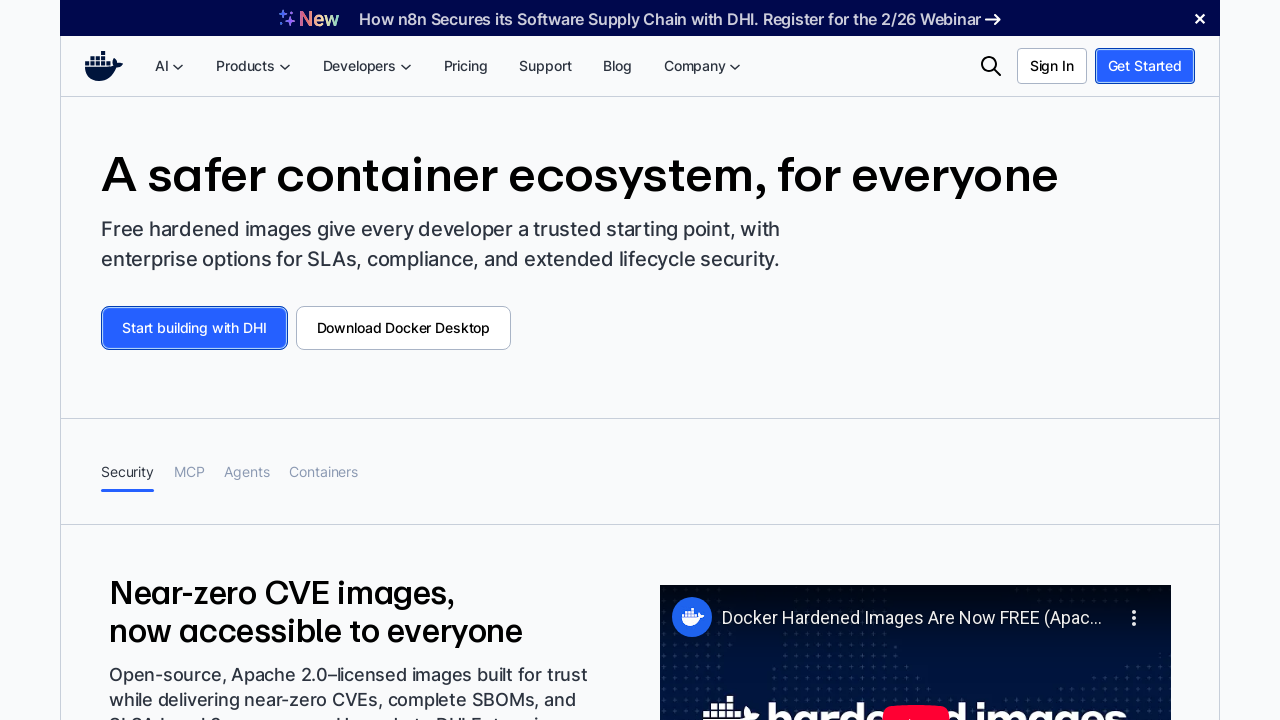